Tests dynamic properties page by clicking on buttons that become enabled, change color, and become visible after a delay

Starting URL: https://demoqa.com/dynamic-properties

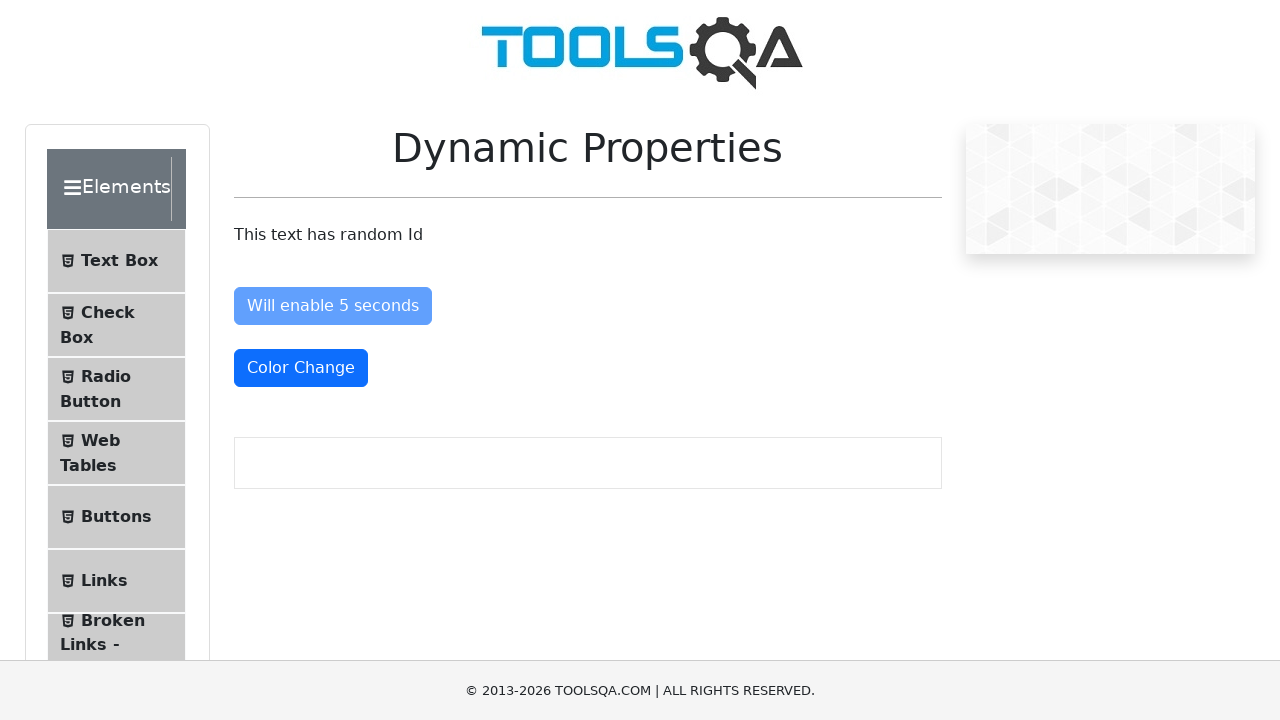

Waited for 'Enable After' button to become enabled
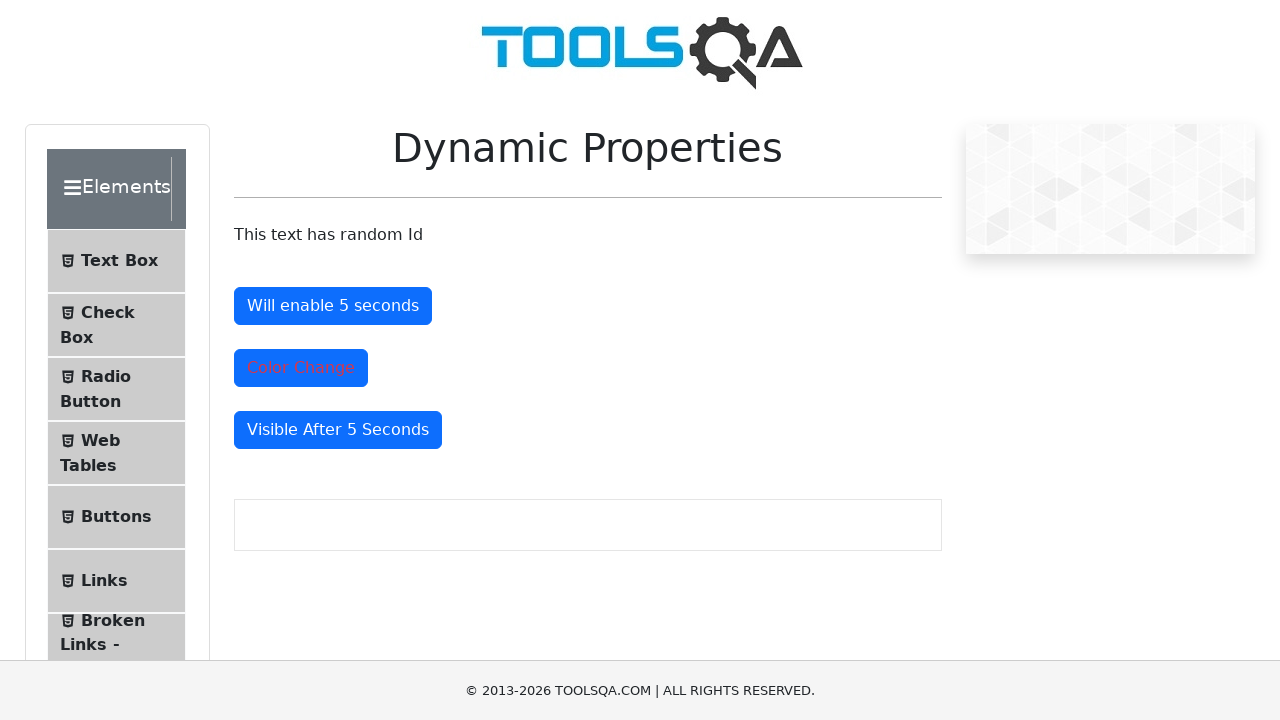

Clicked 'Enable After' button at (333, 306) on #enableAfter
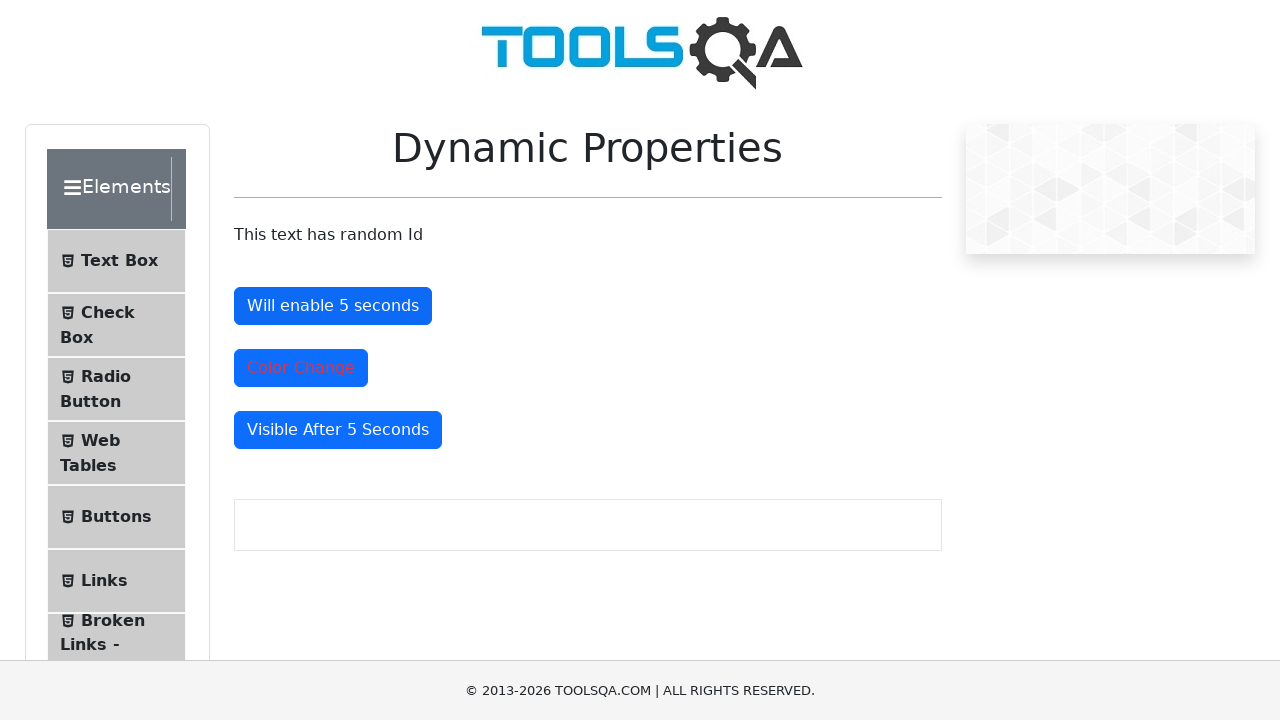

Waited for 'Color Change' button to be present
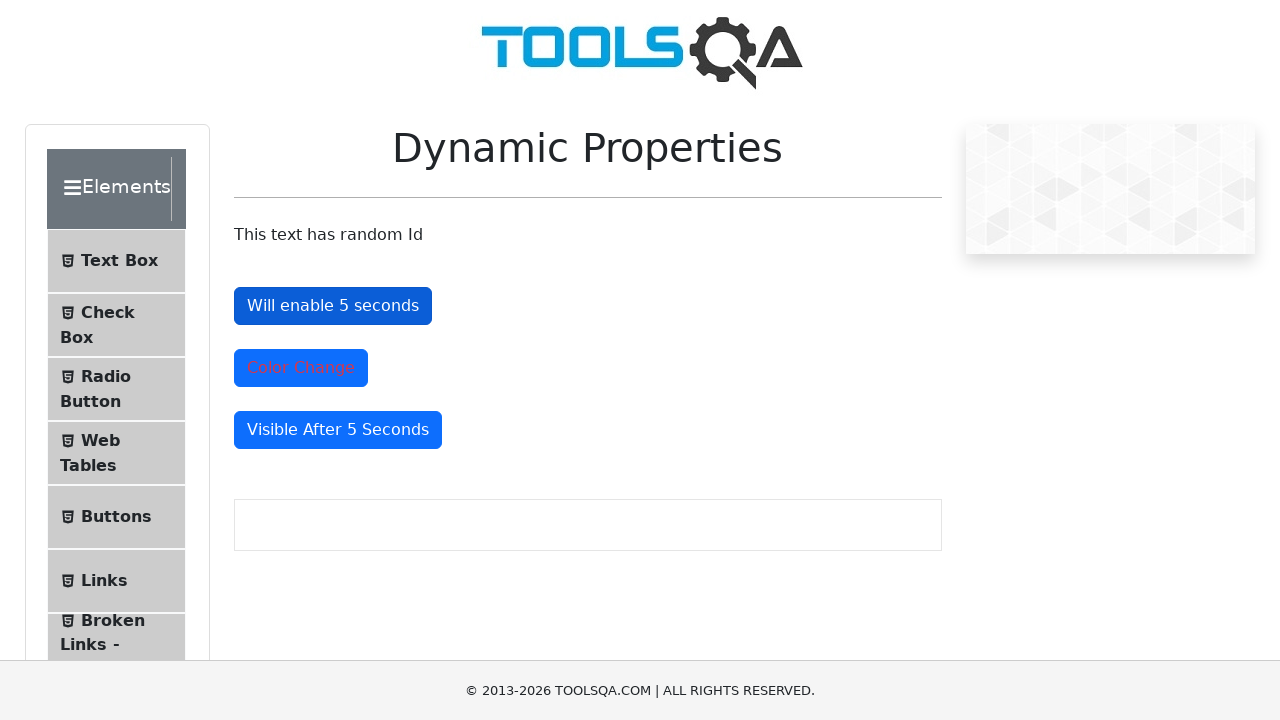

Clicked 'Color Change' button at (301, 368) on #colorChange
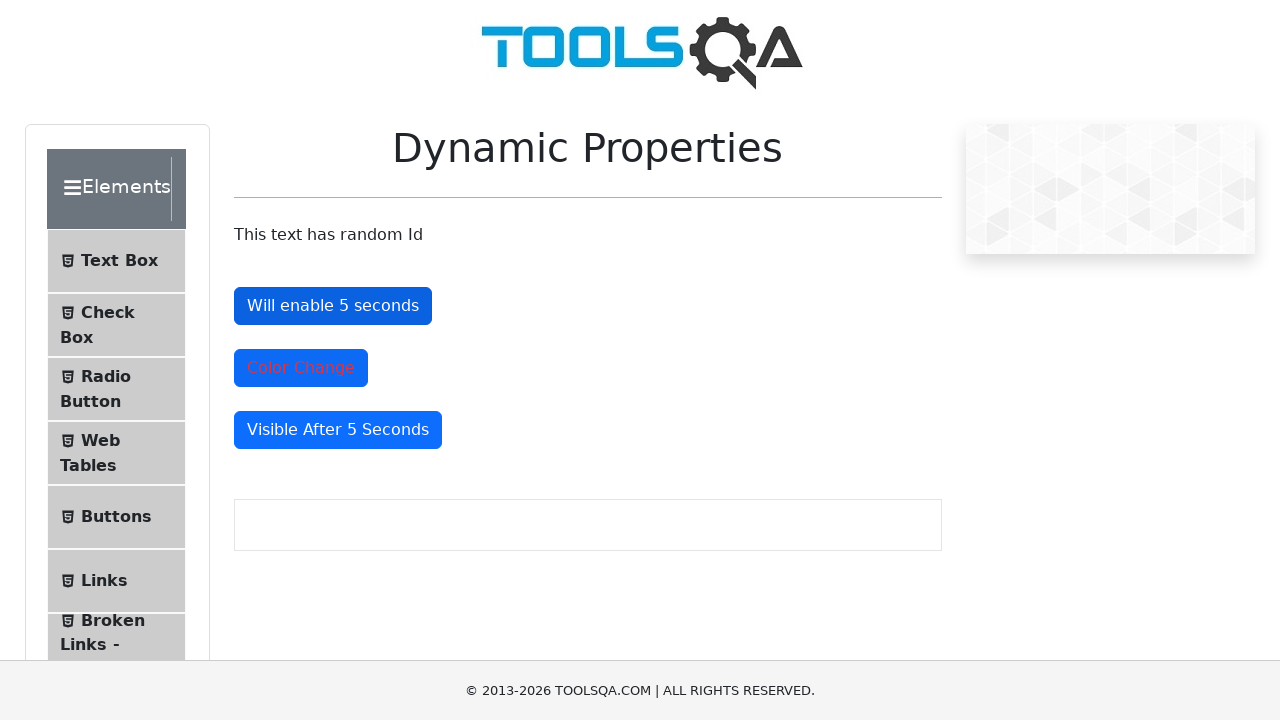

Waited for 'Visible After' button to become visible
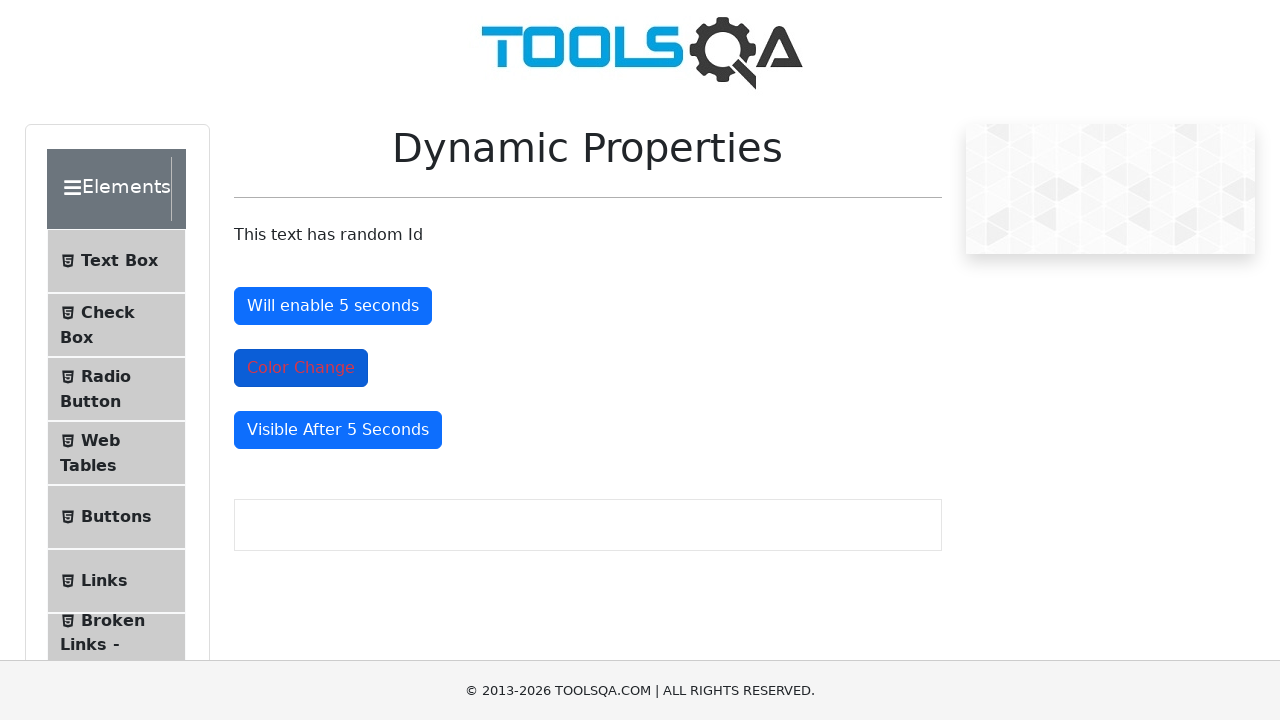

Clicked 'Visible After' button at (338, 430) on #visibleAfter
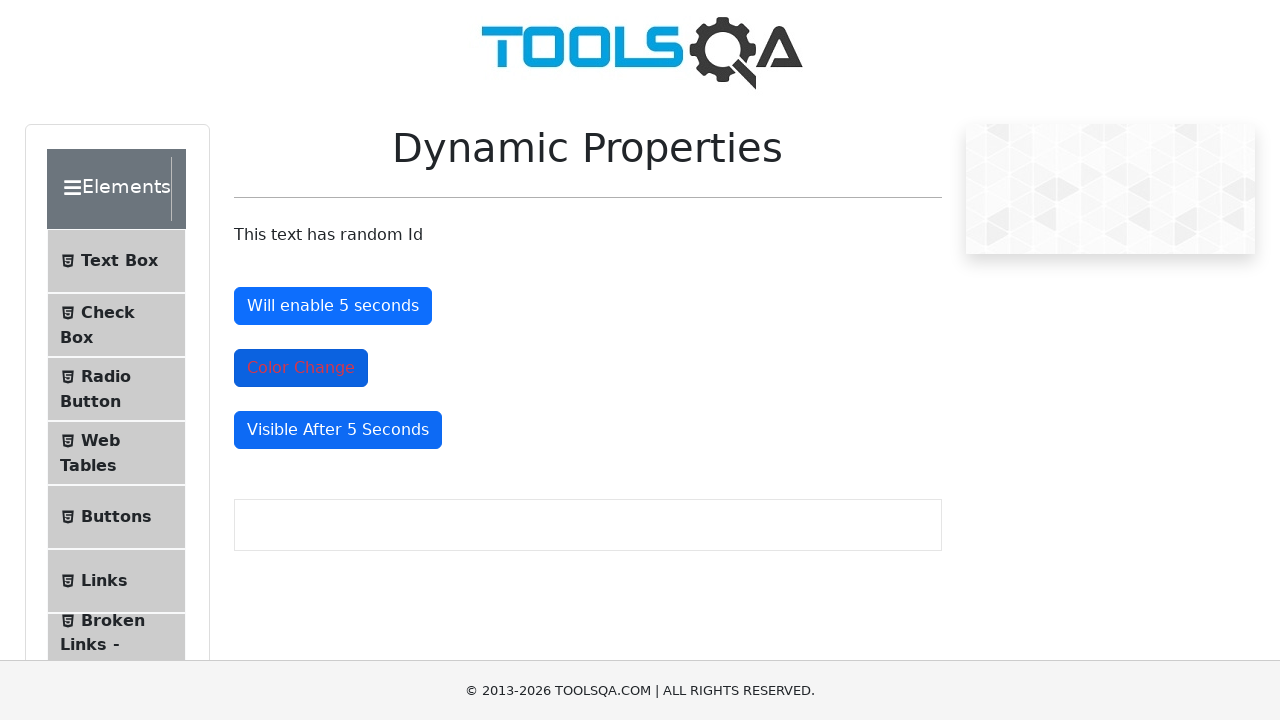

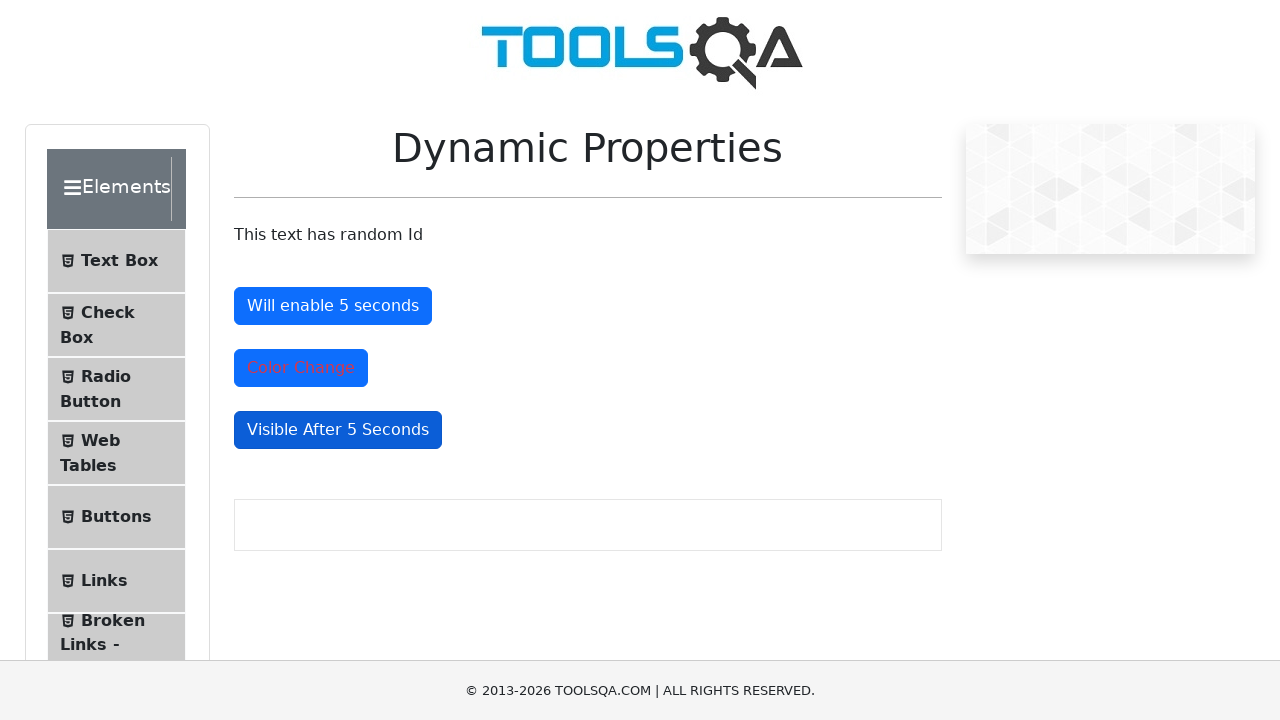